Tests the university schedule search functionality by entering a group number and submitting the search form to view the schedule.

Starting URL: https://kpfu.ru/studentu/ucheba/raspisanie

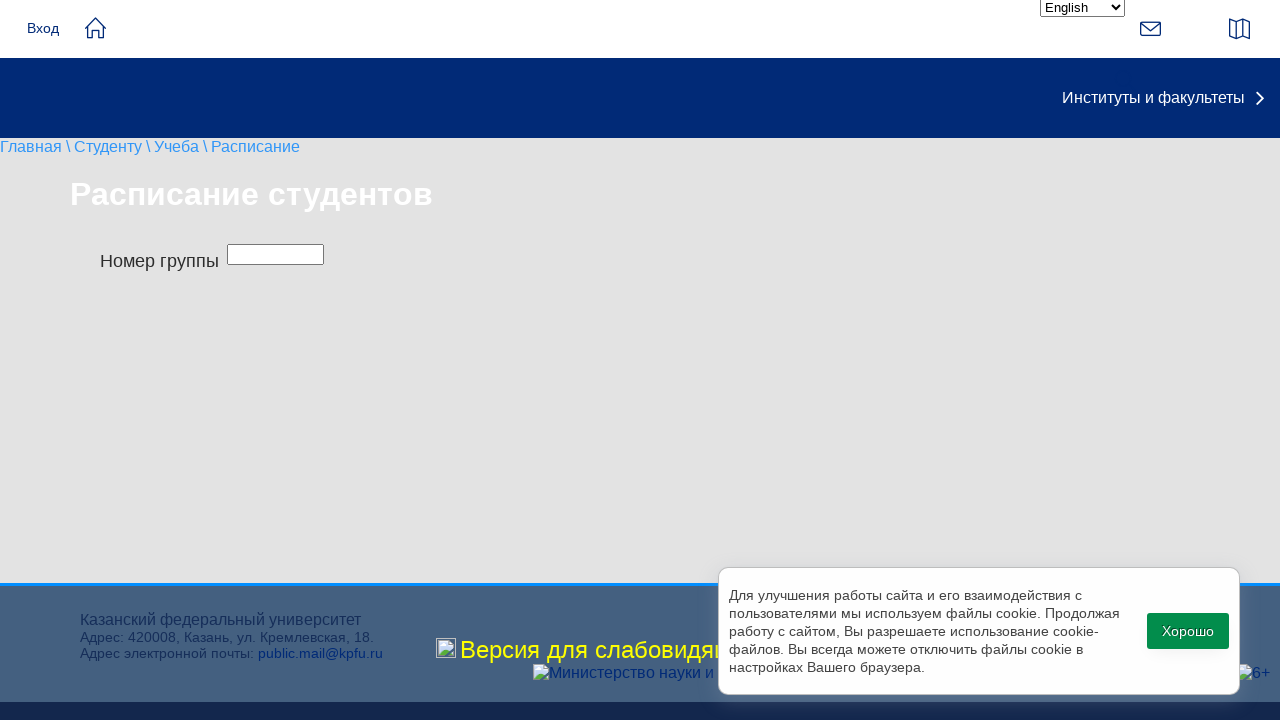

Filled group number field with '09-821' on #p_group_name
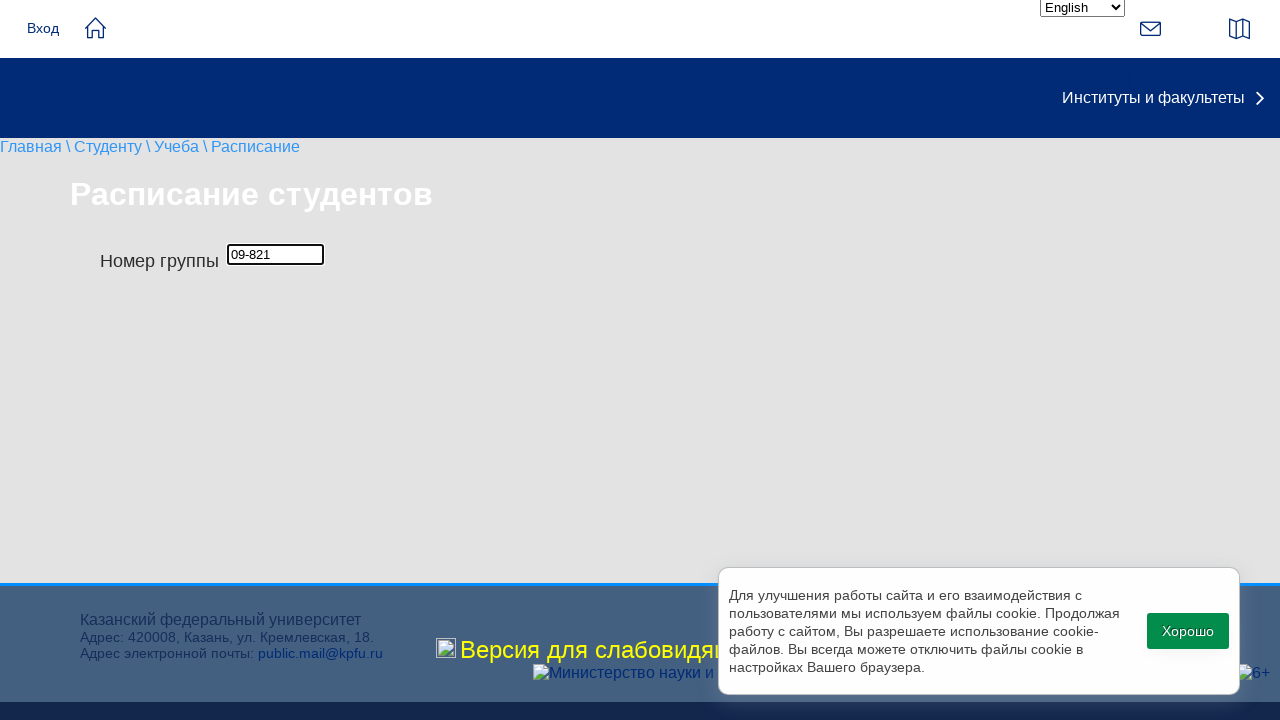

Pressed Enter to submit the schedule search form on #p_group_name
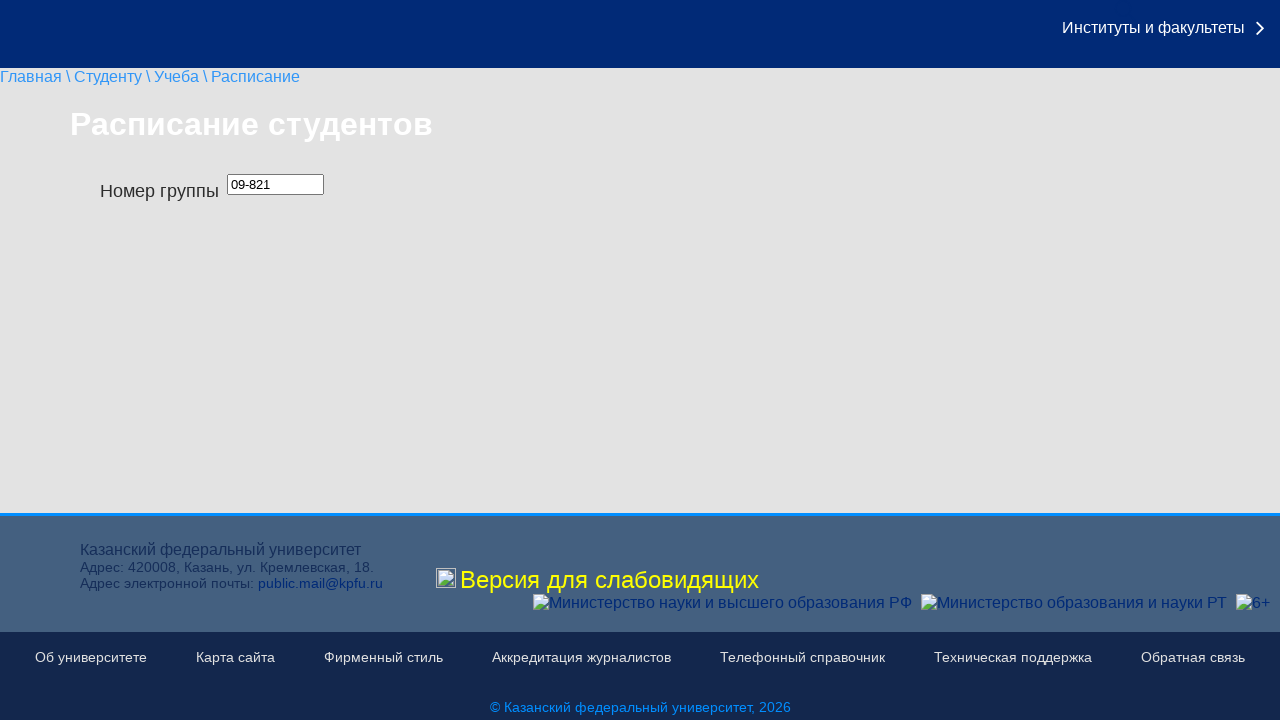

Schedule table loaded successfully
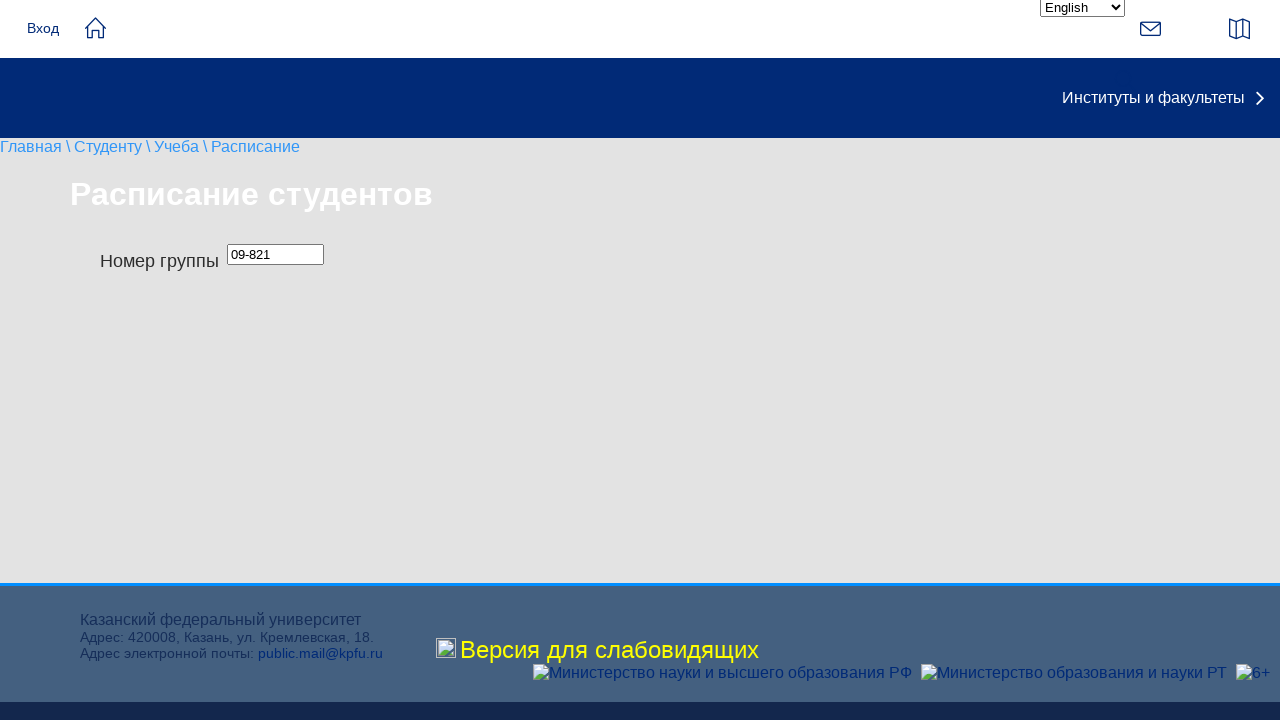

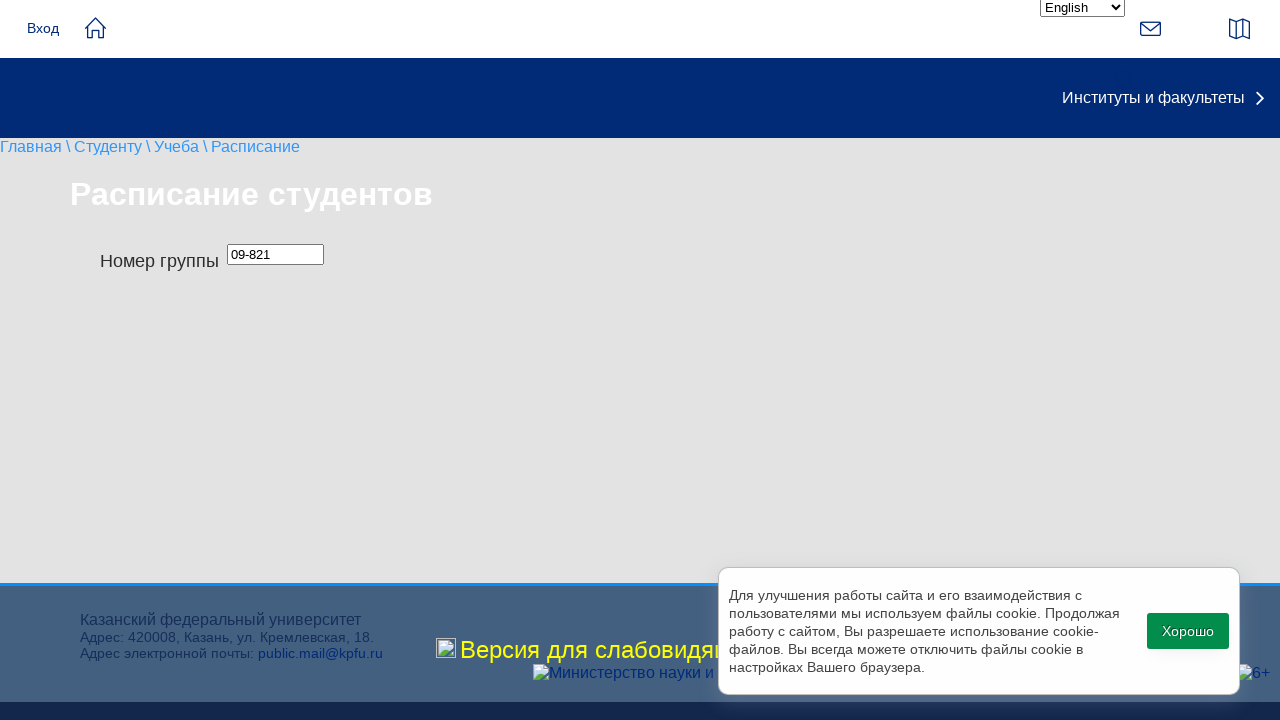